Tests frame handling by switching between different frames and filling input fields within each frame

Starting URL: https://ui.vision/demo/webtest/frames/

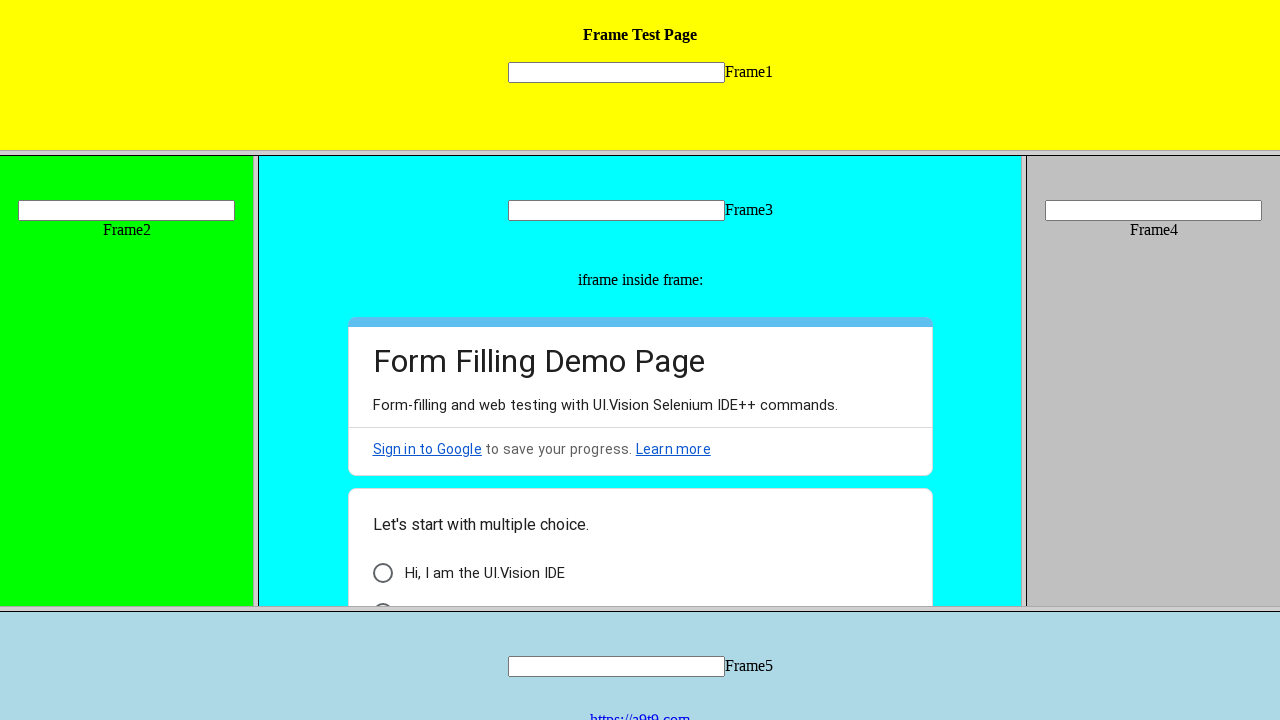

Located first frame with src='frame_1.html'
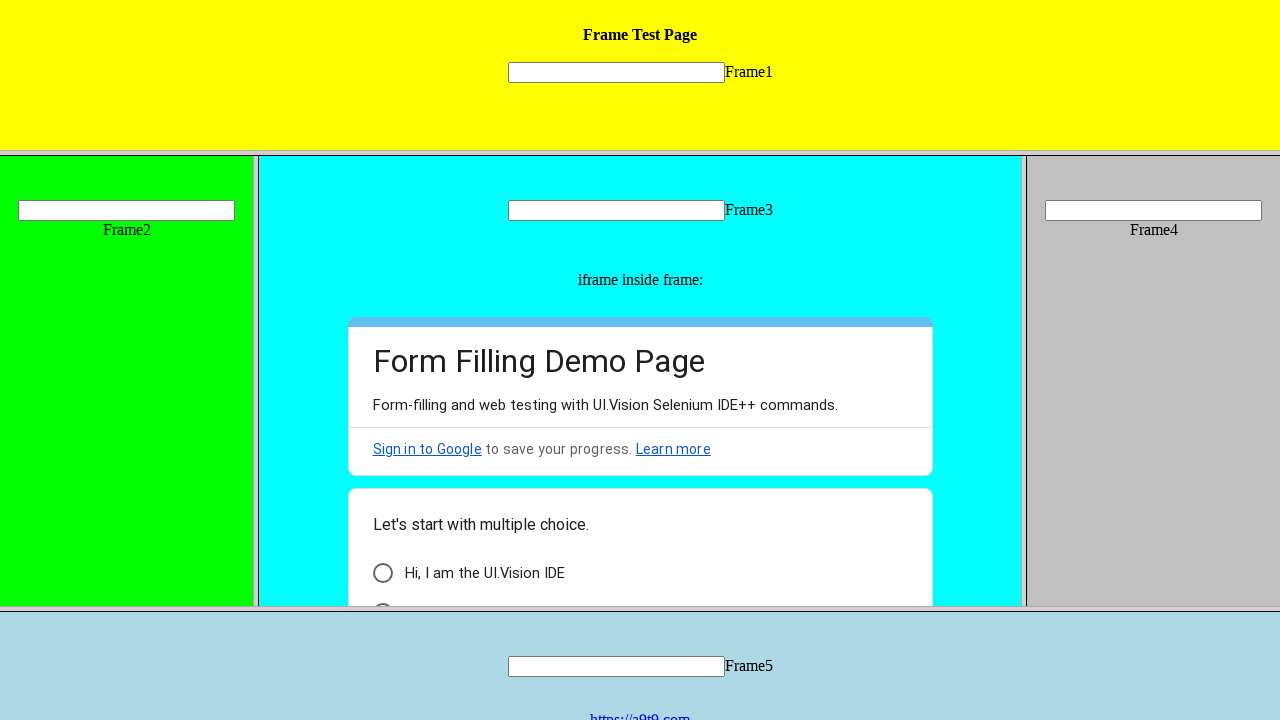

Filled input field in first frame with 'Selenium' on frame[src='frame_1.html'] >> internal:control=enter-frame >> input[name='mytext1
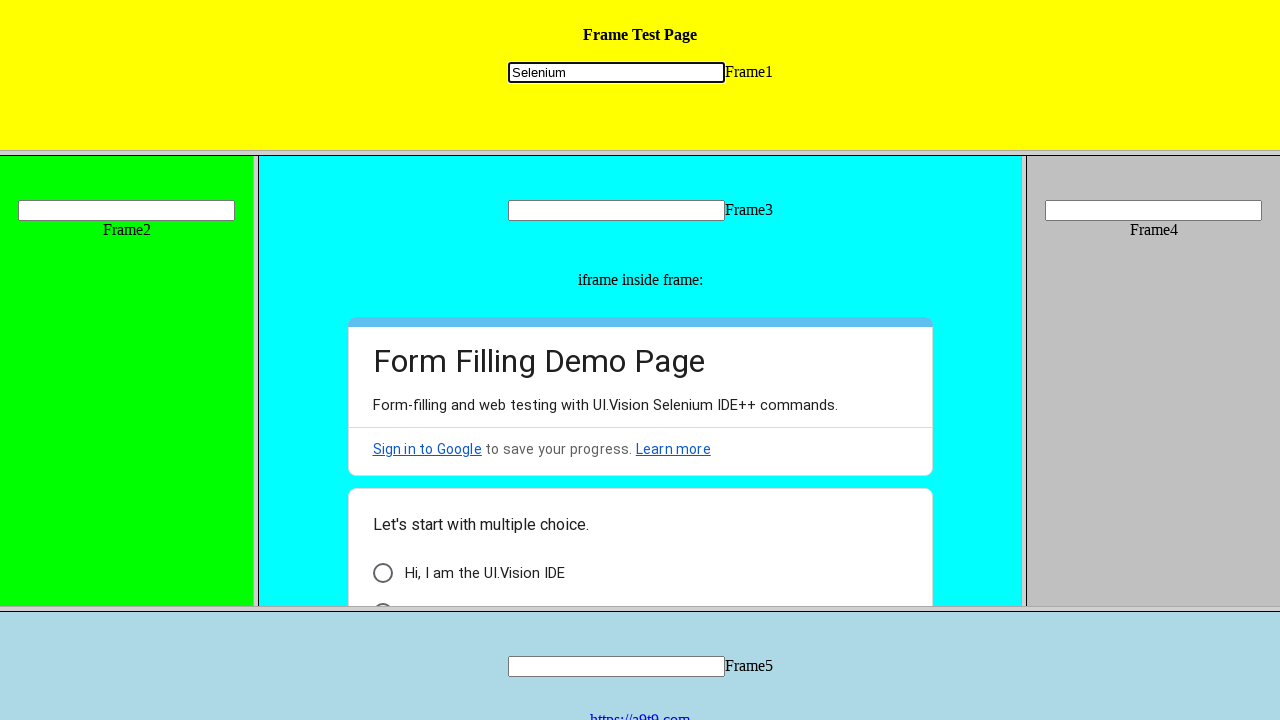

Located second frame with src='frame_2.html'
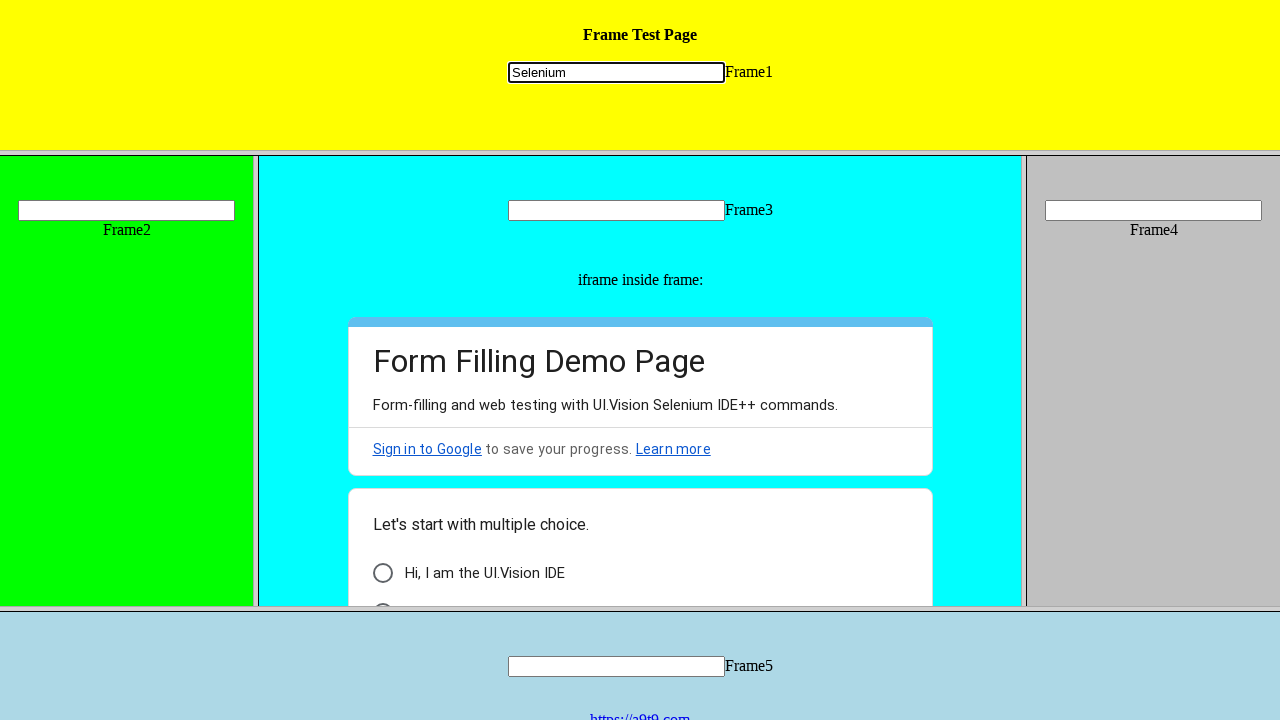

Filled input field in second frame with 'Welcome' on frame[src='frame_2.html'] >> internal:control=enter-frame >> input[name='mytext2
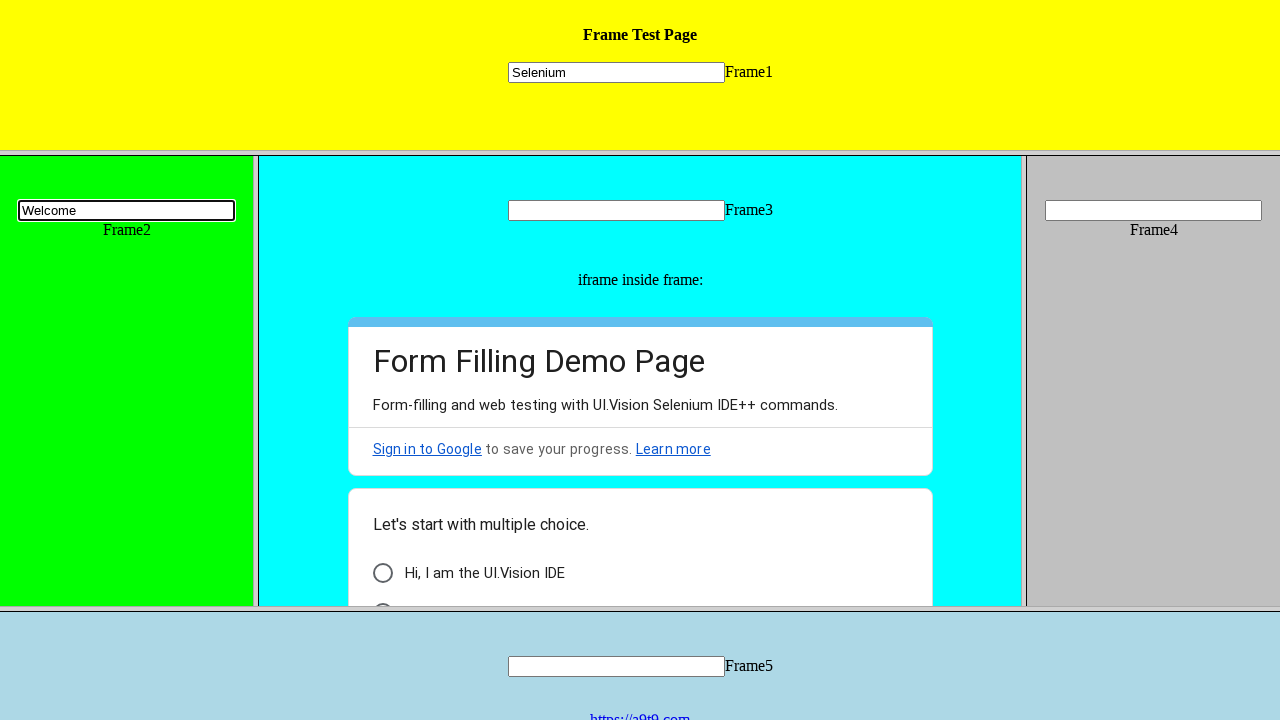

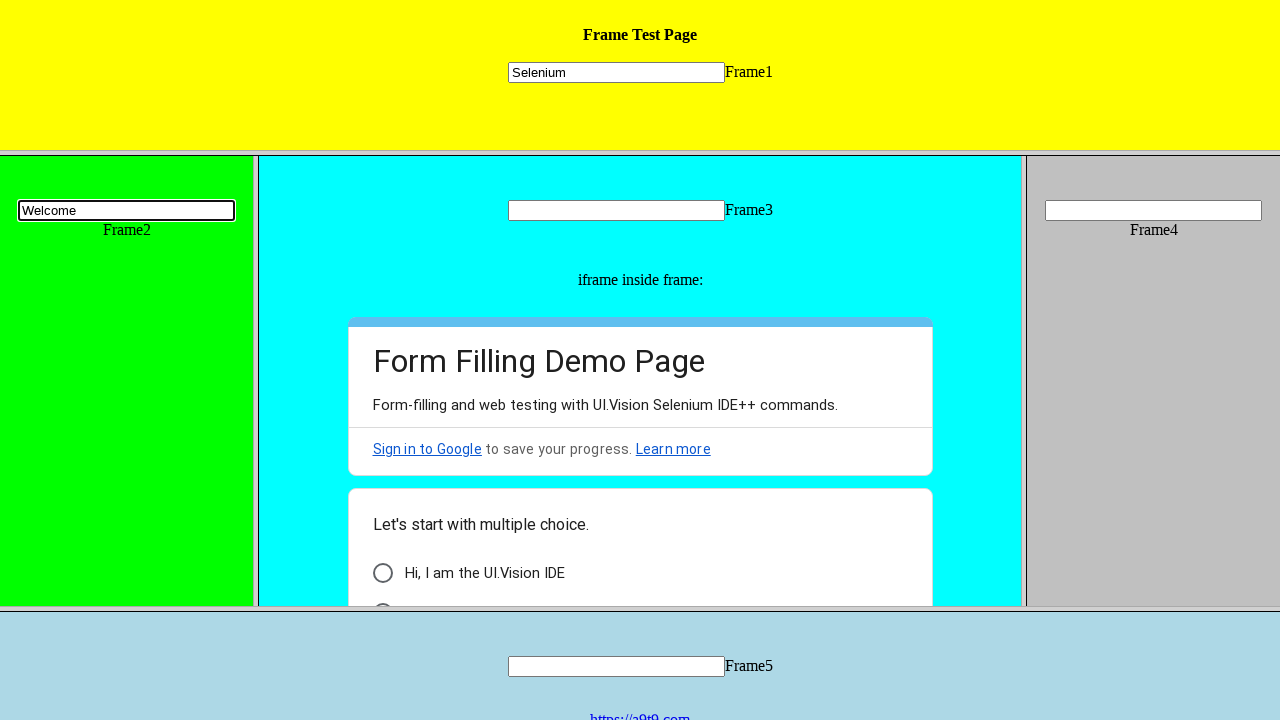